Tests a registration form by filling out personal information including name, address, email, phone, gender, hobbies, date of birth selections, skills dropdown, and password fields on a demo automation testing site.

Starting URL: http://demo.automationtesting.in/Register.html

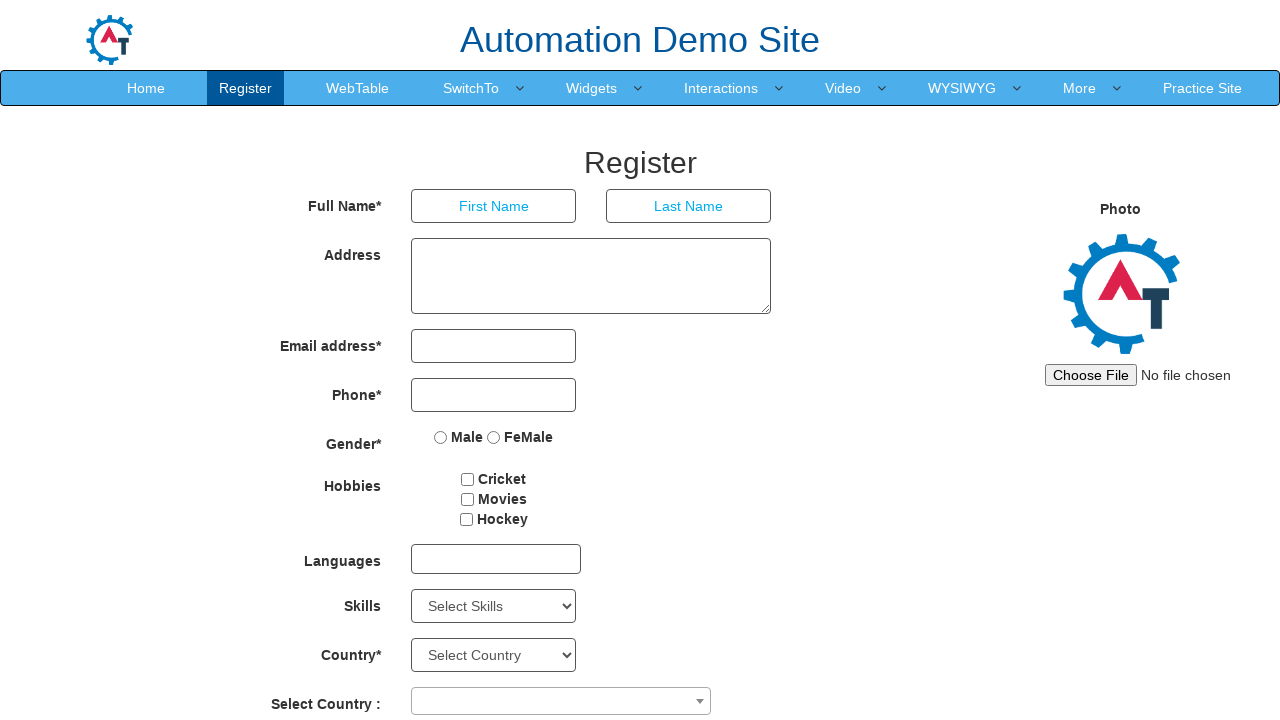

Filled first name field with 'Rajesh' on //*[@id='basicBootstrapForm']/div[1]/div[1]/input
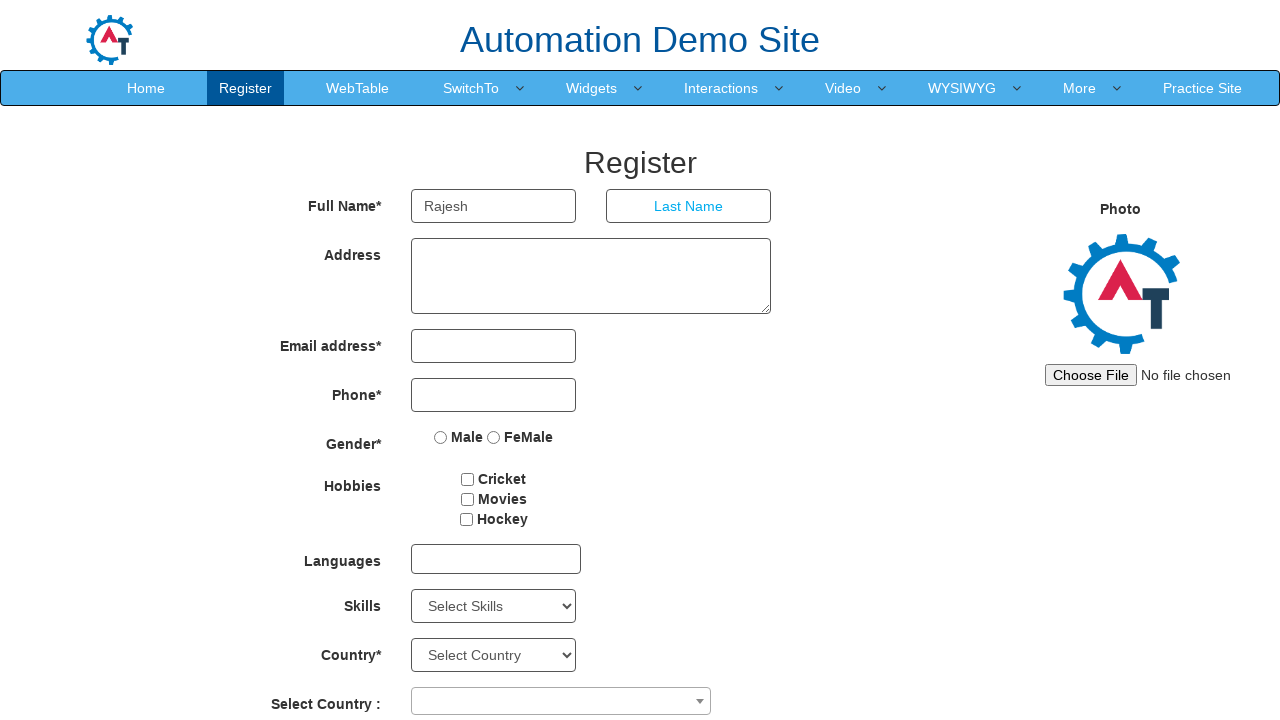

Filled last name field with 'Kumar' on //*[@id='basicBootstrapForm']/div[1]/div[2]/input
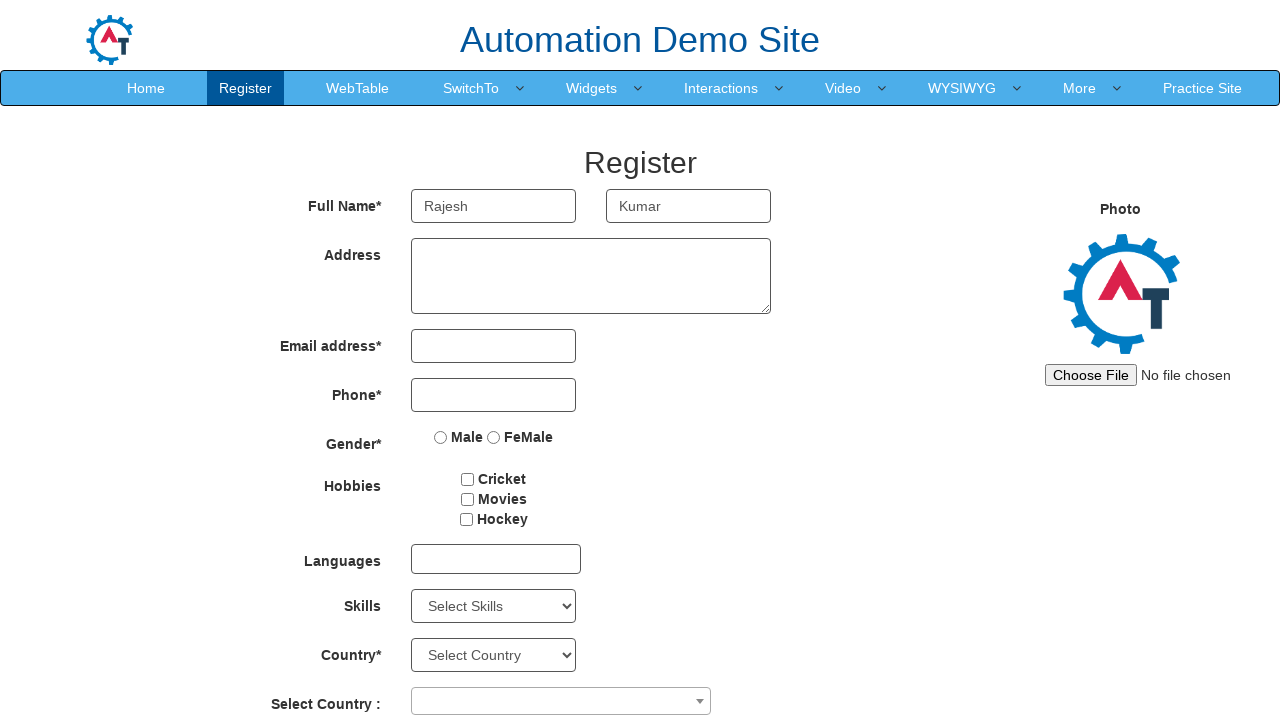

Filled address field with 'Chennai, Tamil Nadu' on //*[@id='basicBootstrapForm']/div[2]/div/textarea
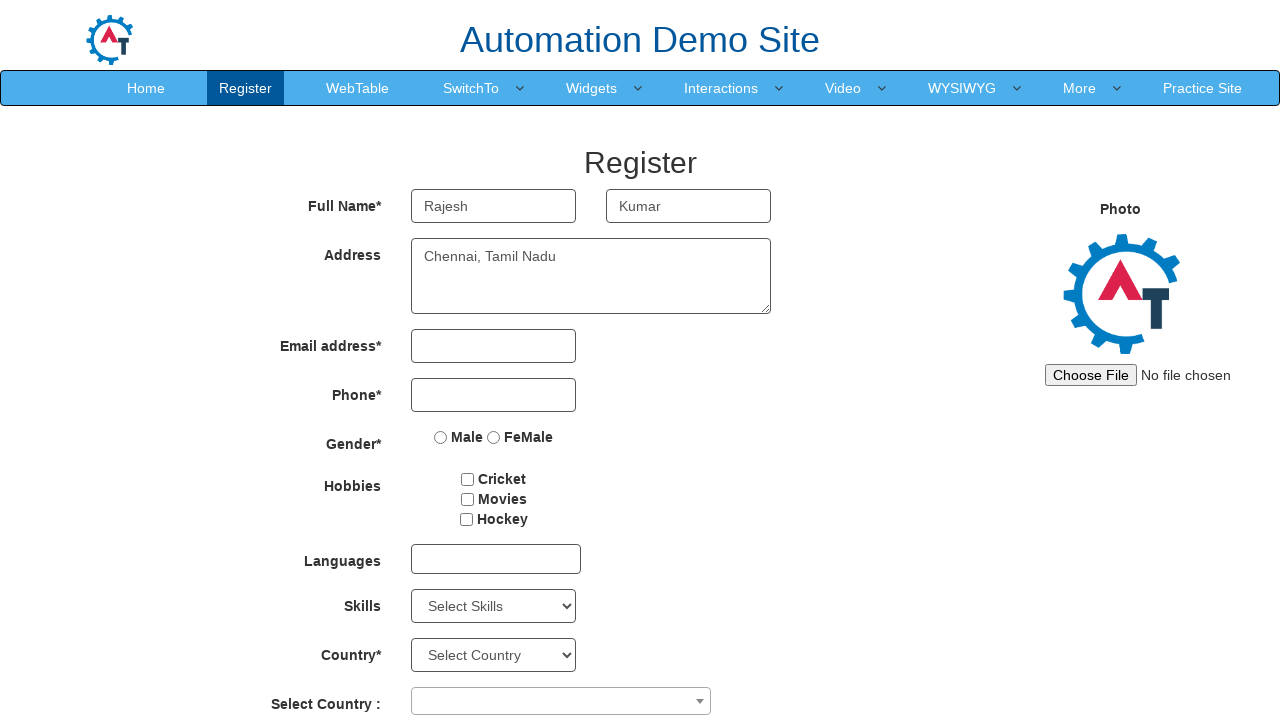

Filled email field with 'rajesh.kumar87@example.com' on //*[@id='eid']/input
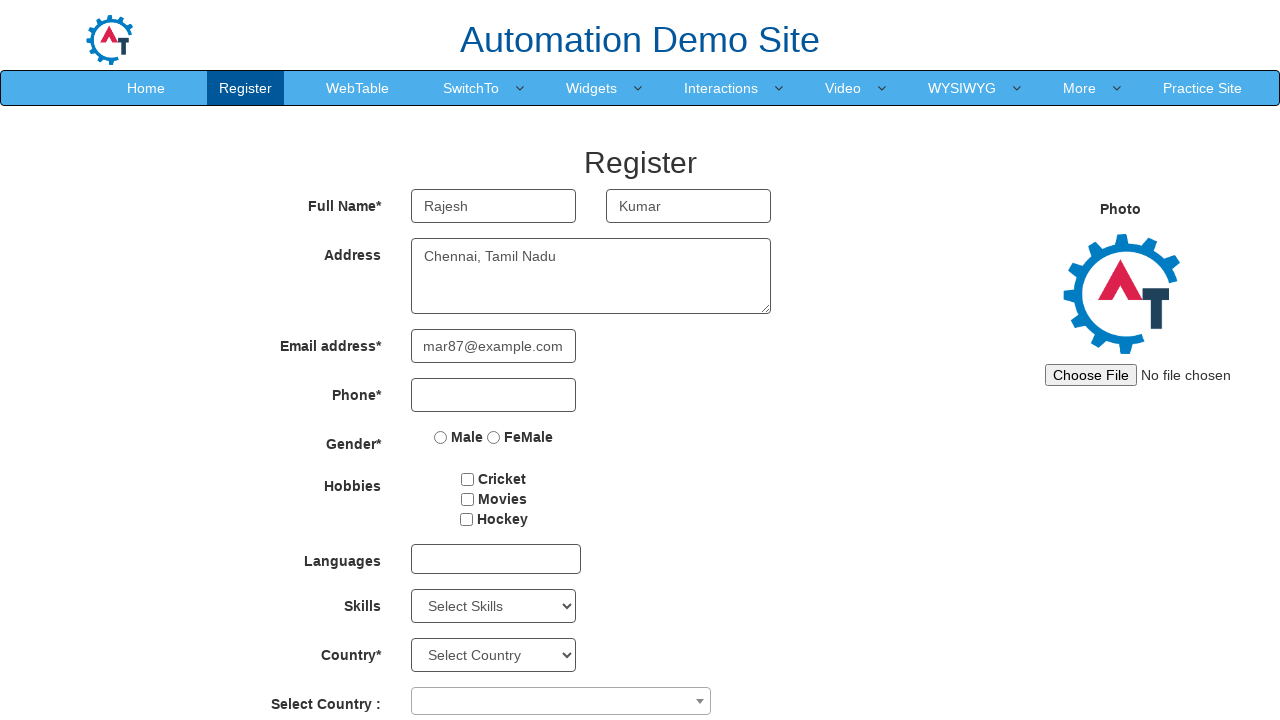

Filled phone number field with '9876543210' on //*[@id='basicBootstrapForm']/div[4]/div/input
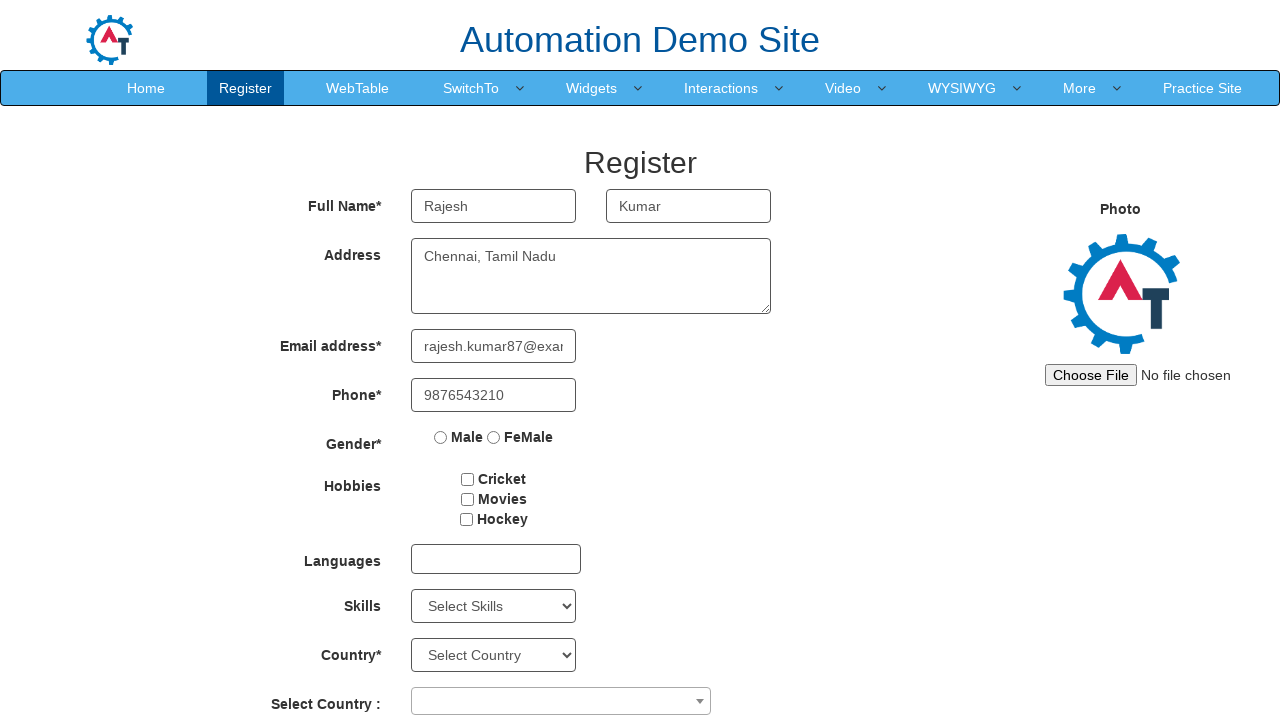

Selected Female gender option at (494, 437) on xpath=//*[@id='basicBootstrapForm']/div[5]/div/label[2]/input
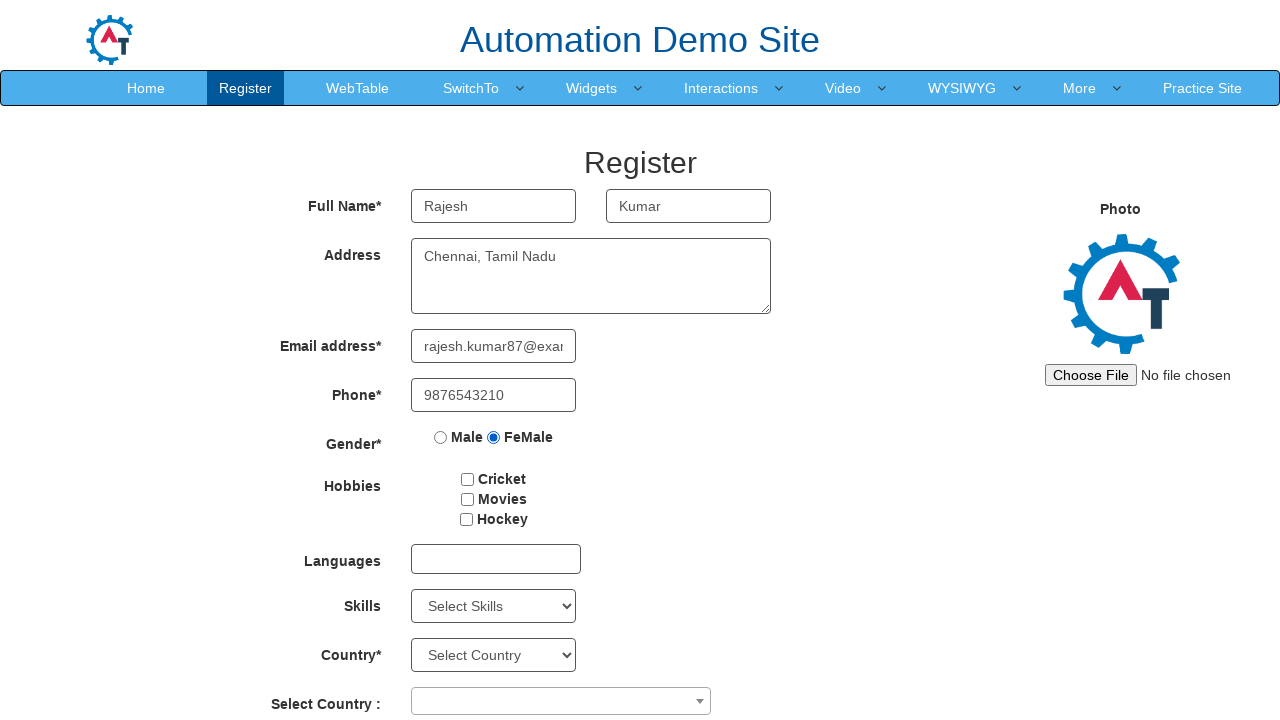

Selected first hobby checkbox at (468, 479) on #checkbox1
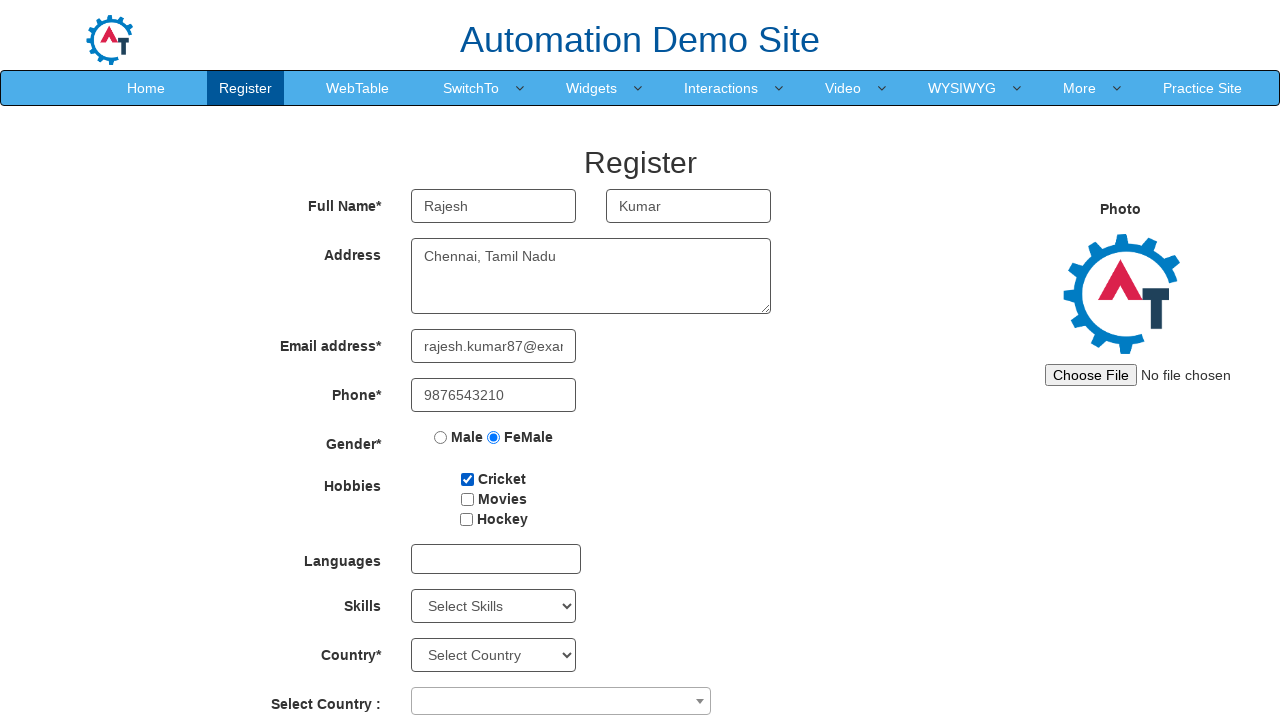

Selected second hobby checkbox at (467, 499) on #checkbox2
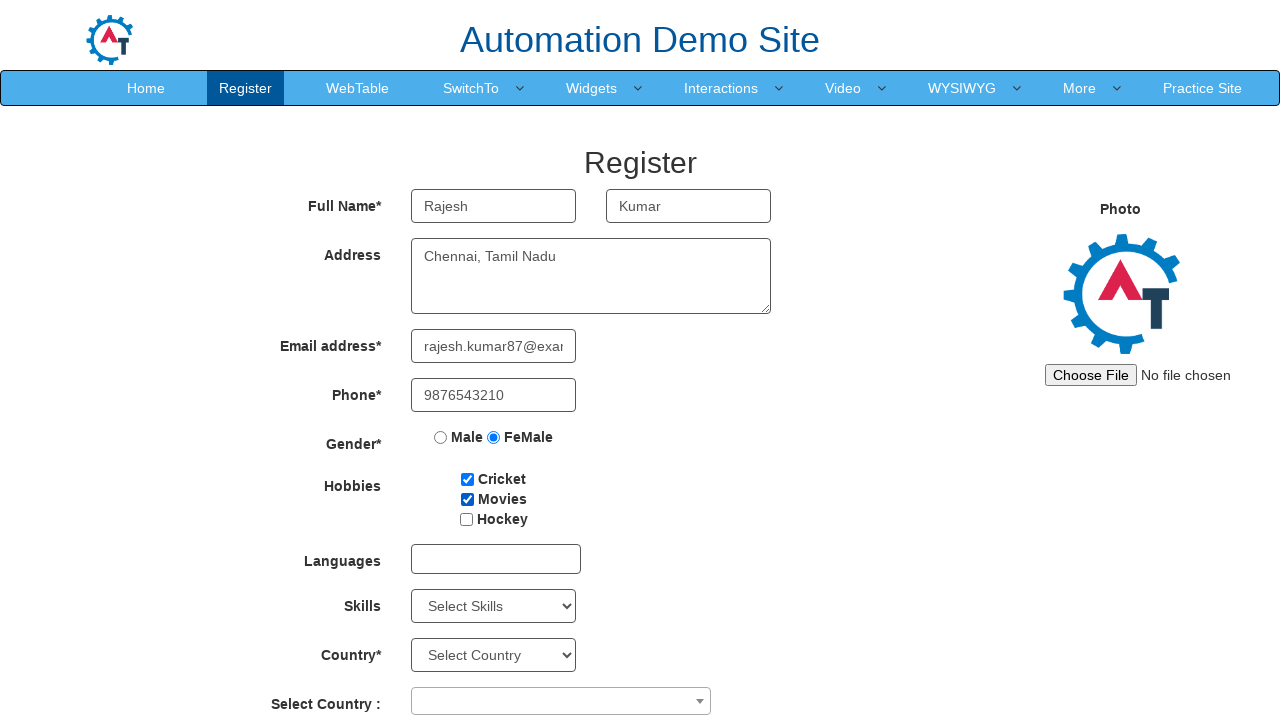

Selected birth year 1997 from dropdown on #yearbox
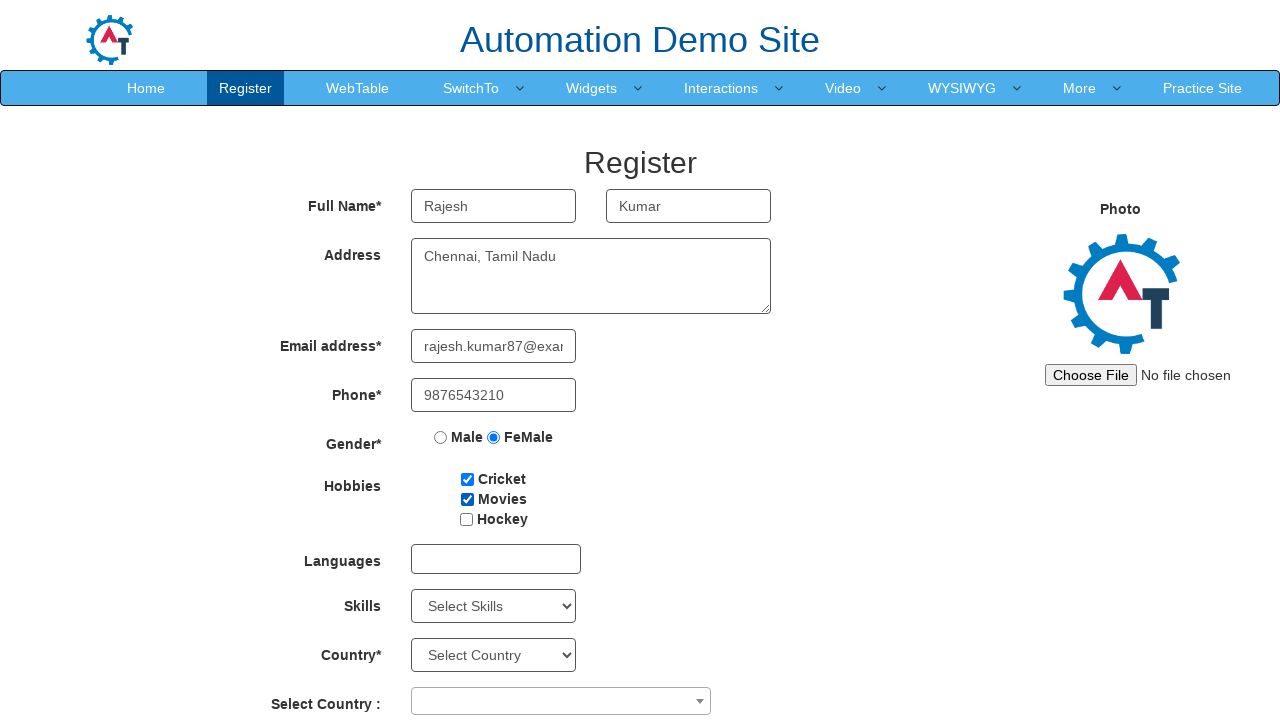

Selected birth month September from dropdown on //*[@id='basicBootstrapForm']/div[11]/div[2]/select
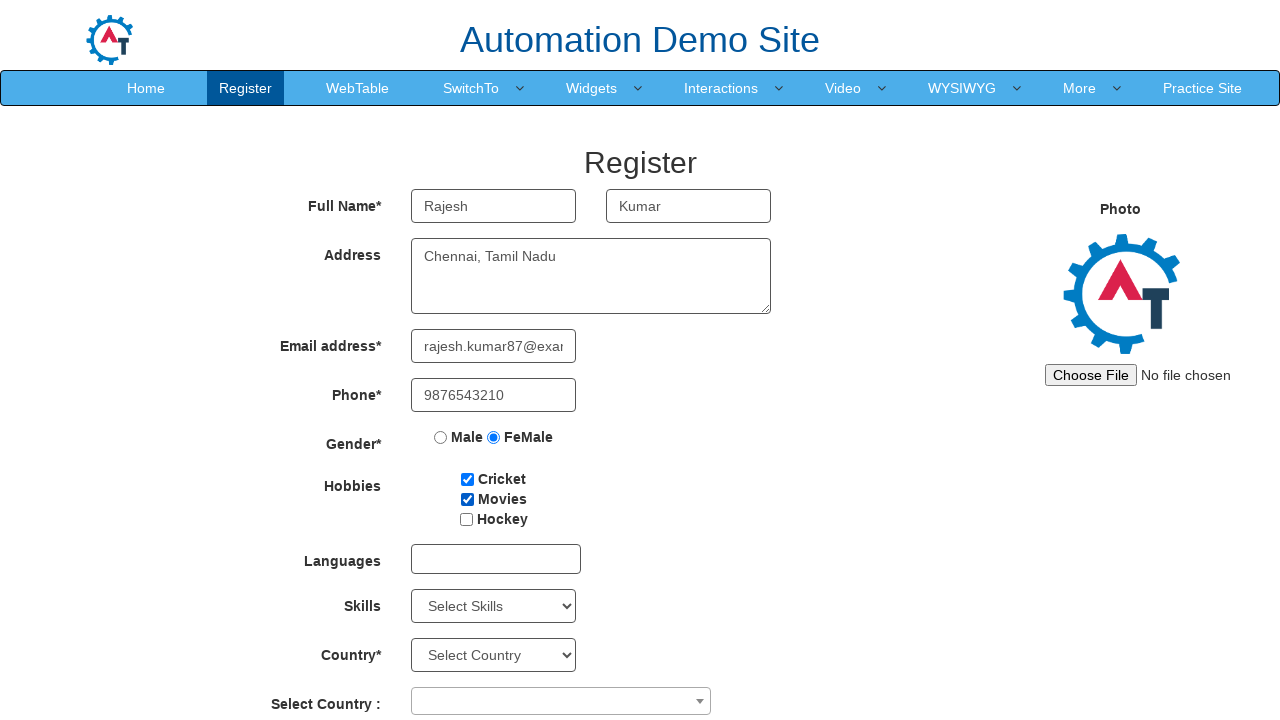

Selected birth day 30 from dropdown on #daybox
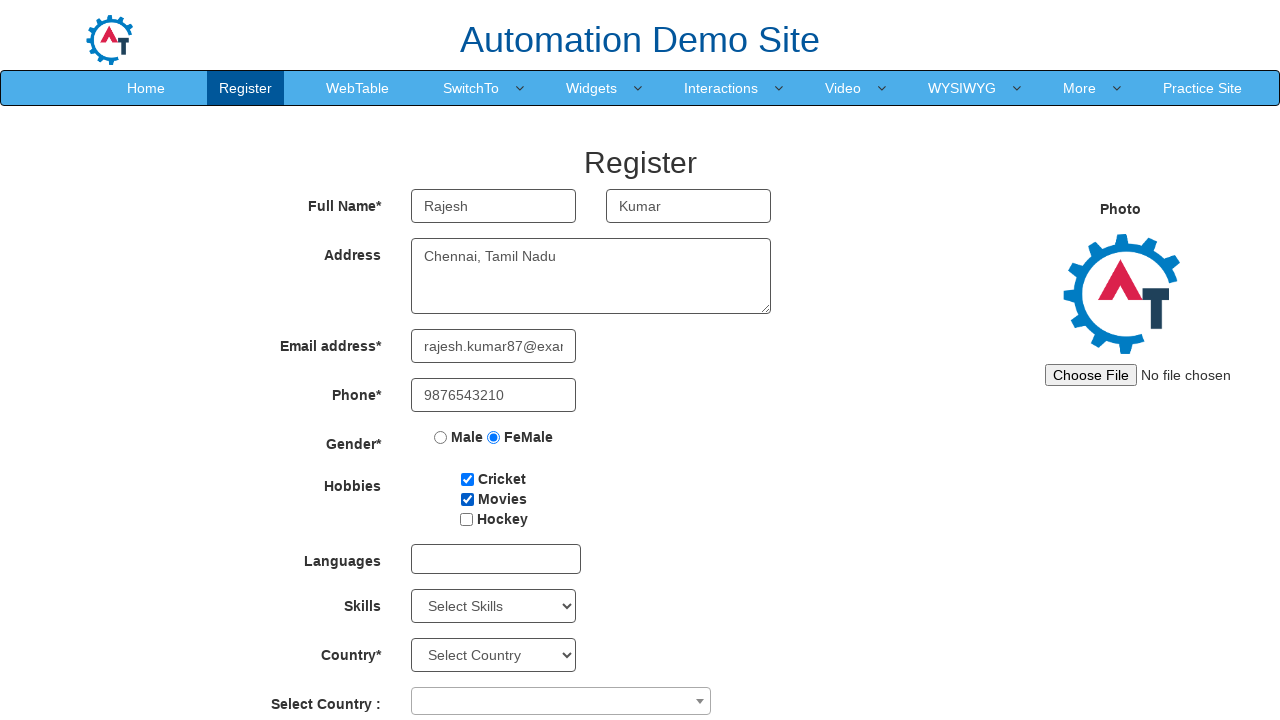

Selected skill option at index 4 from Skills dropdown on #Skills
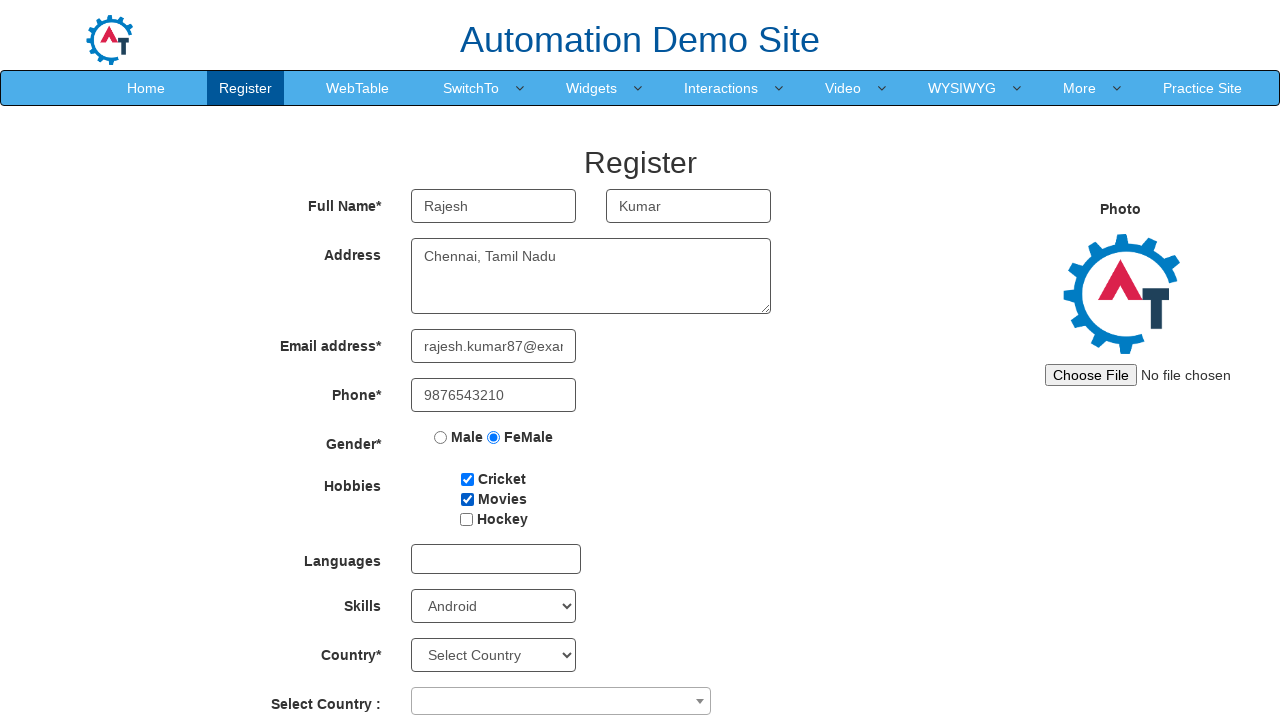

Filled password field with 'SecurePass123!' on #firstpassword
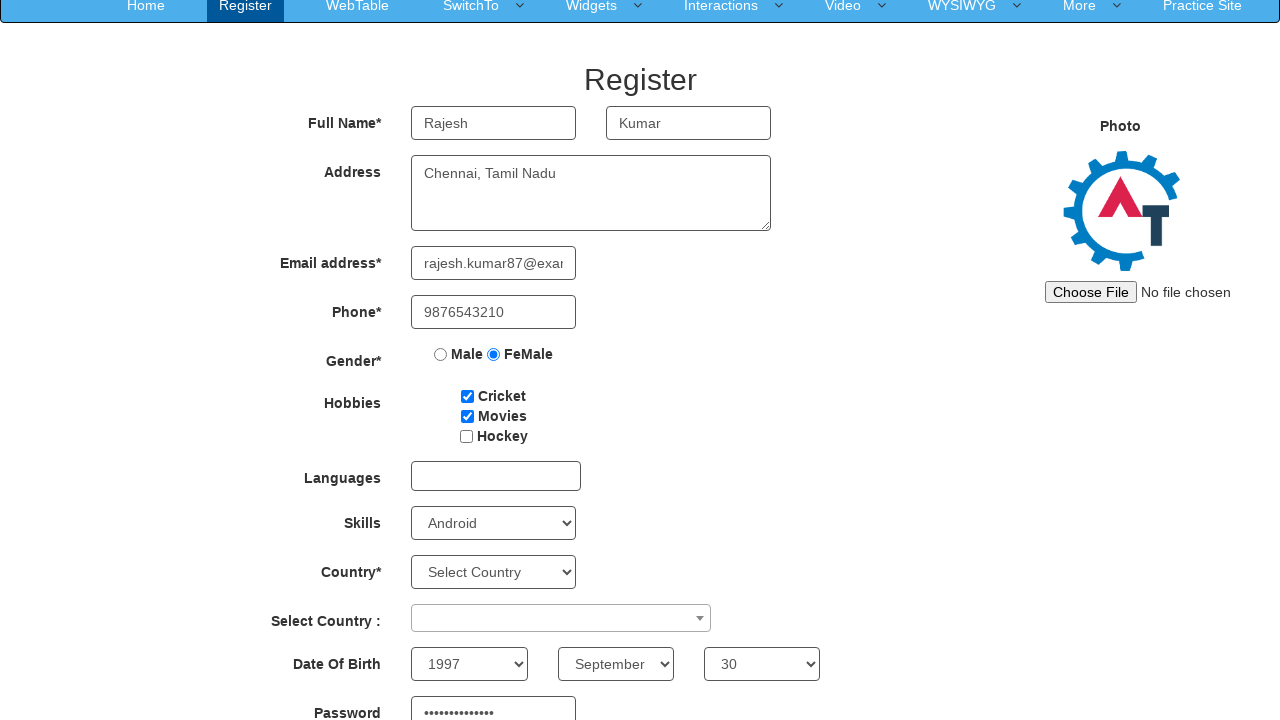

Filled confirm password field with 'SecurePass123!' on #secondpassword
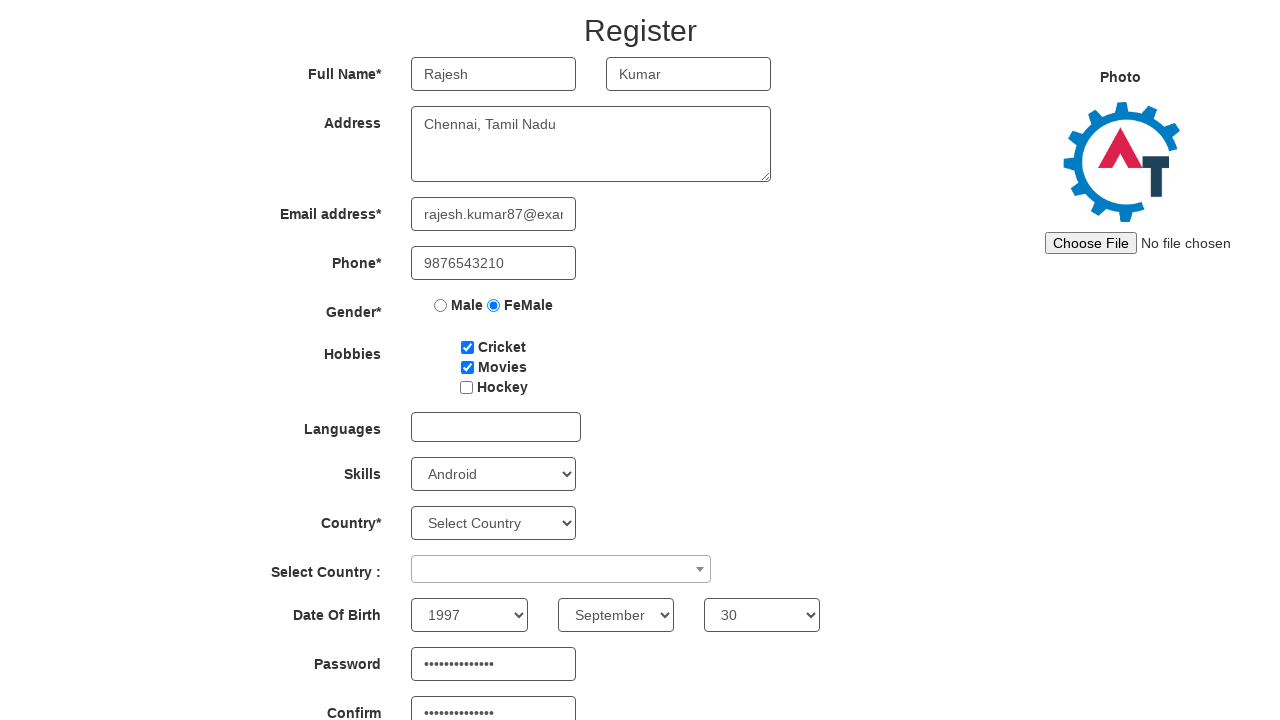

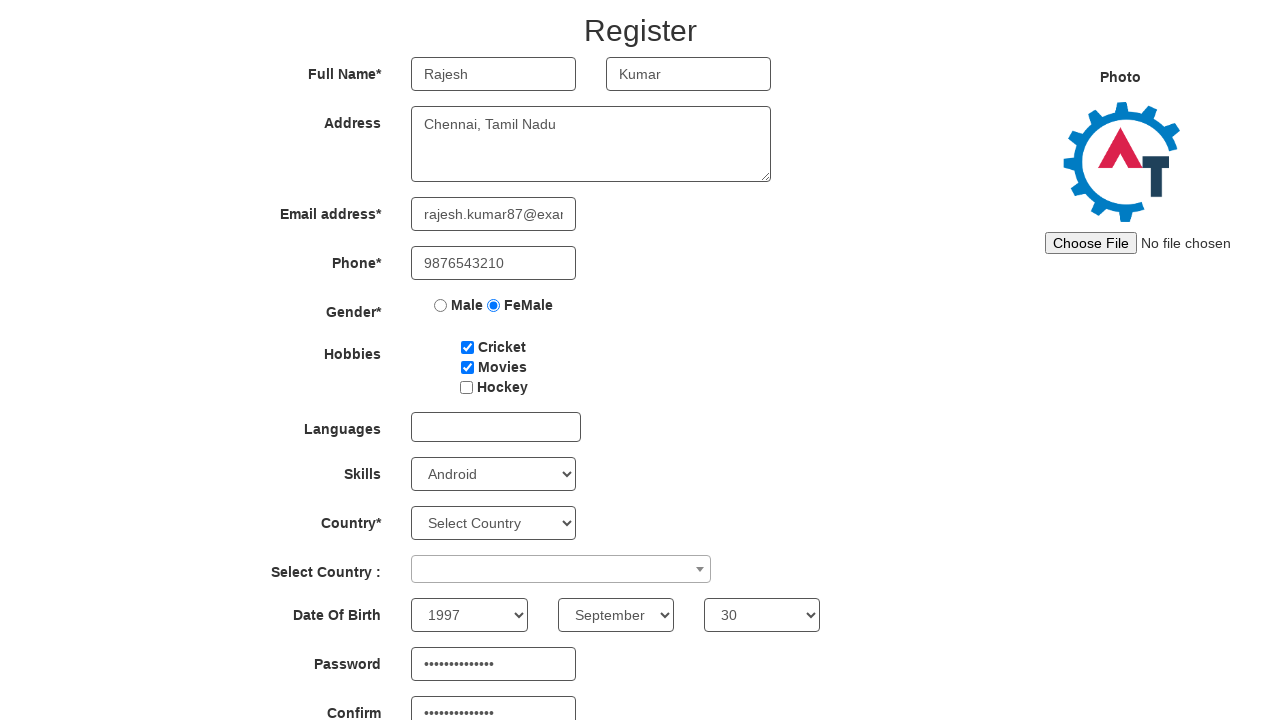